Tests the reveal input functionality by clicking reveal button and attempting to interact with a not-yet-visible input

Starting URL: https://www.selenium.dev/selenium/web/dynamic.html

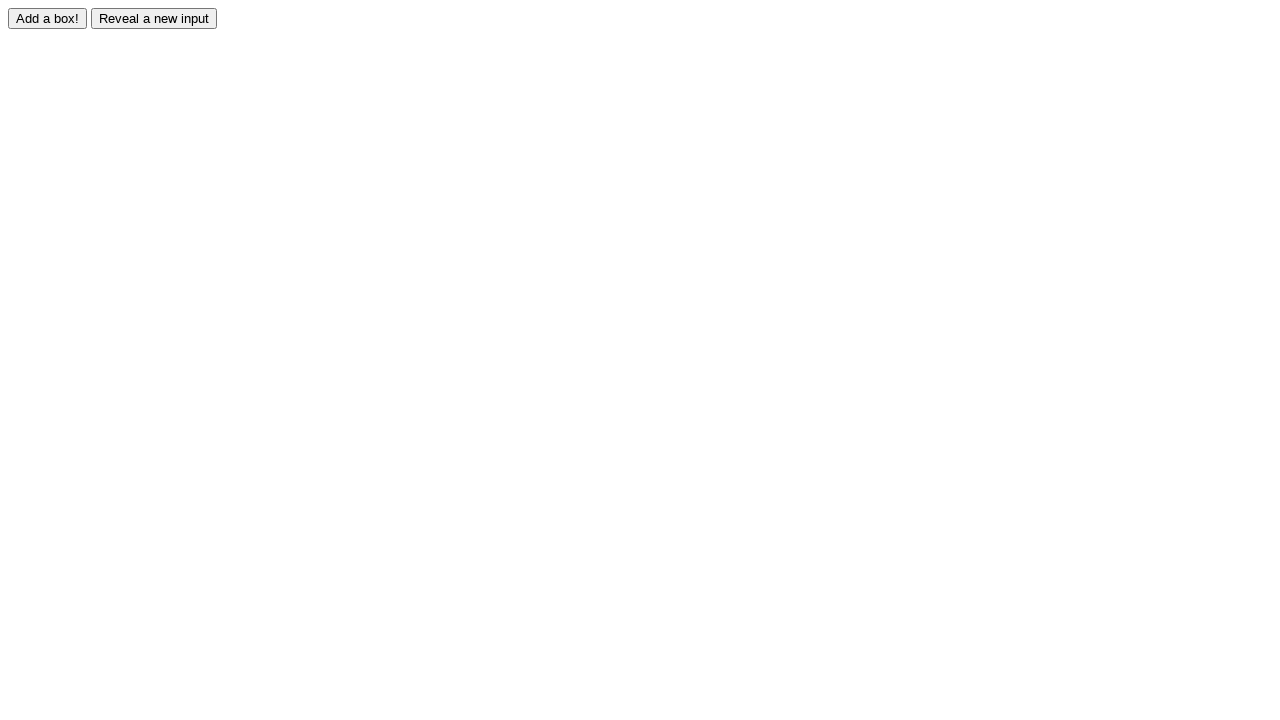

Clicked reveal button to trigger input visibility at (154, 18) on input#reveal
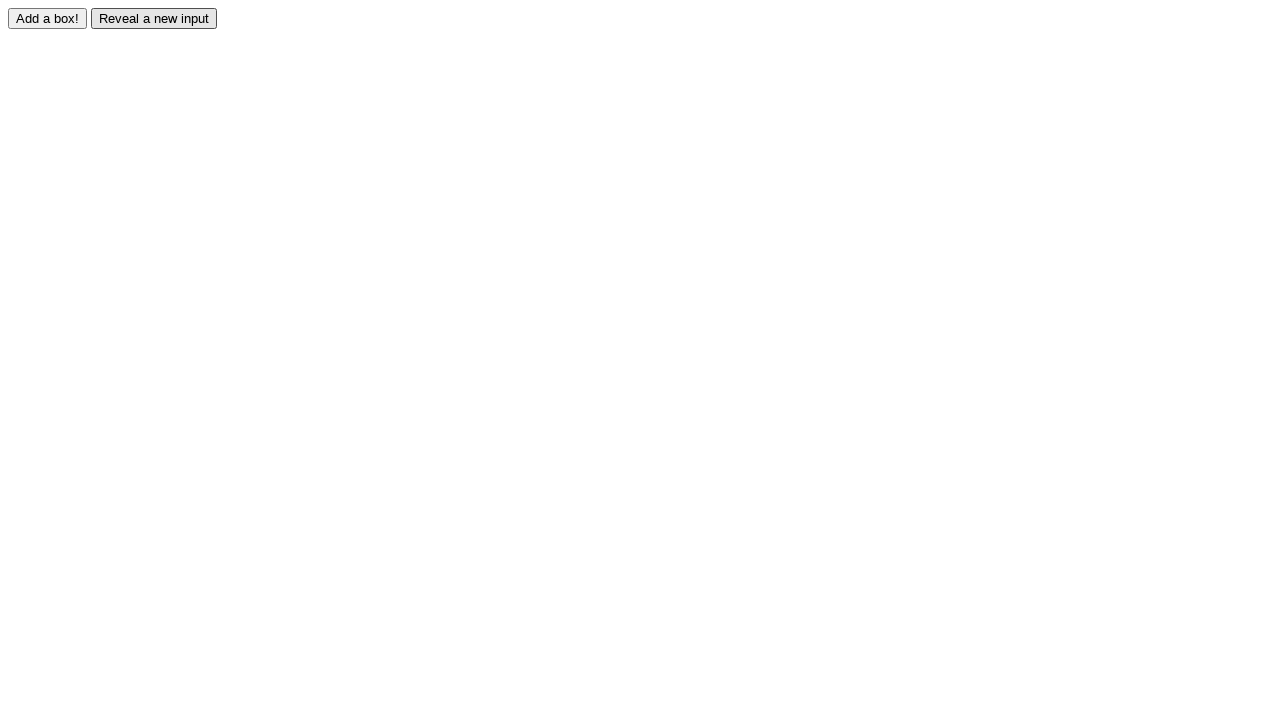

Located the revealed input element
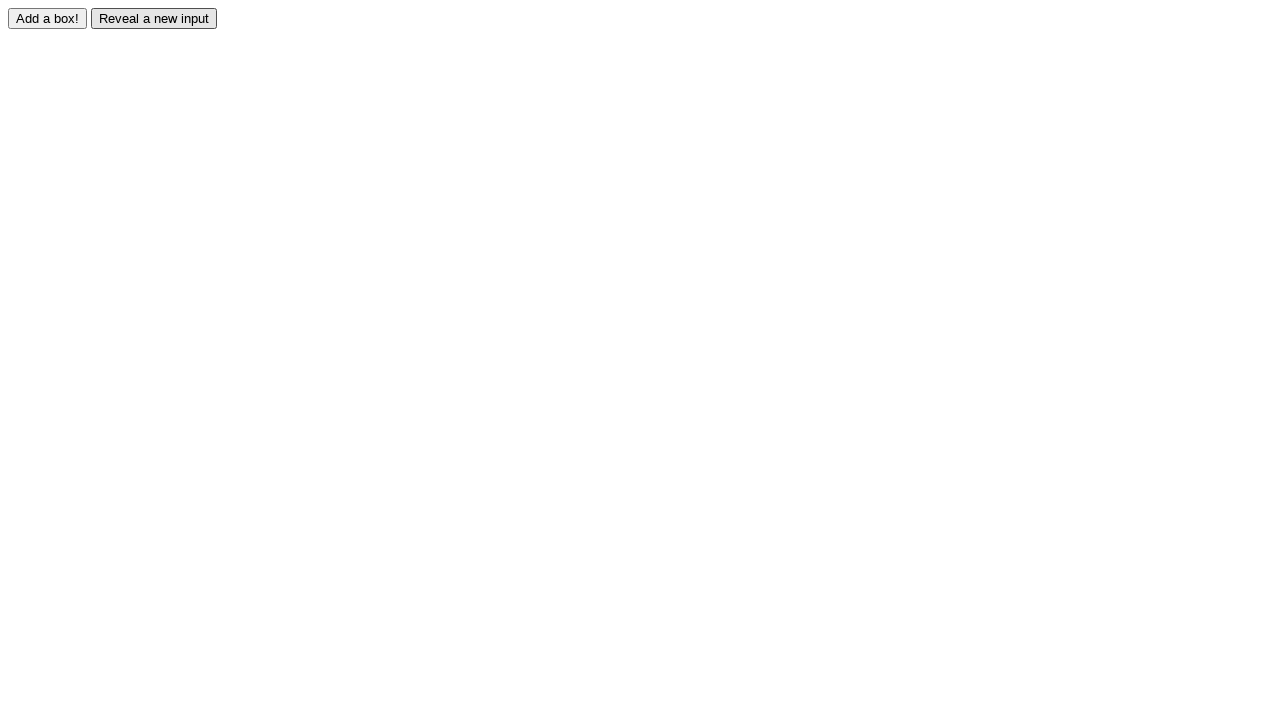

Input was not interactable as expected - interaction attempt failed on input#revealed
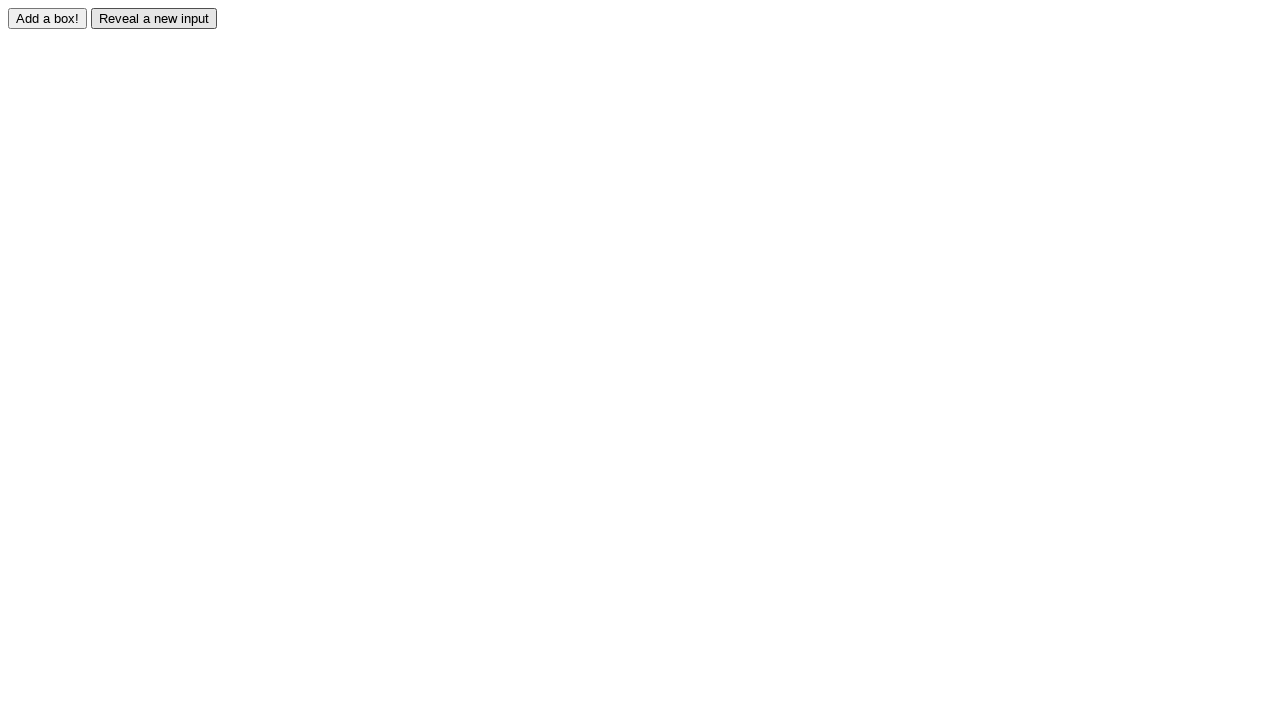

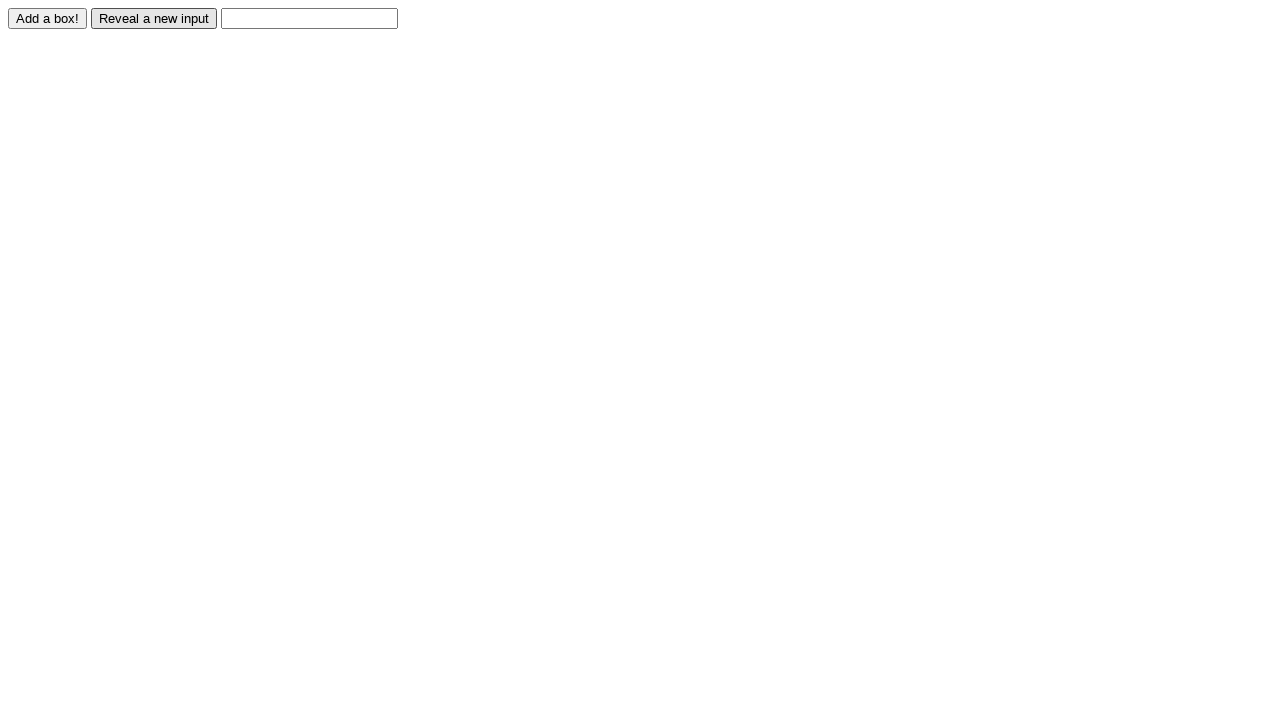